Tests multiple window handling by clicking a link that opens a new window, switching between parent and child windows, and verifying content in both windows

Starting URL: https://the-internet.herokuapp.com/

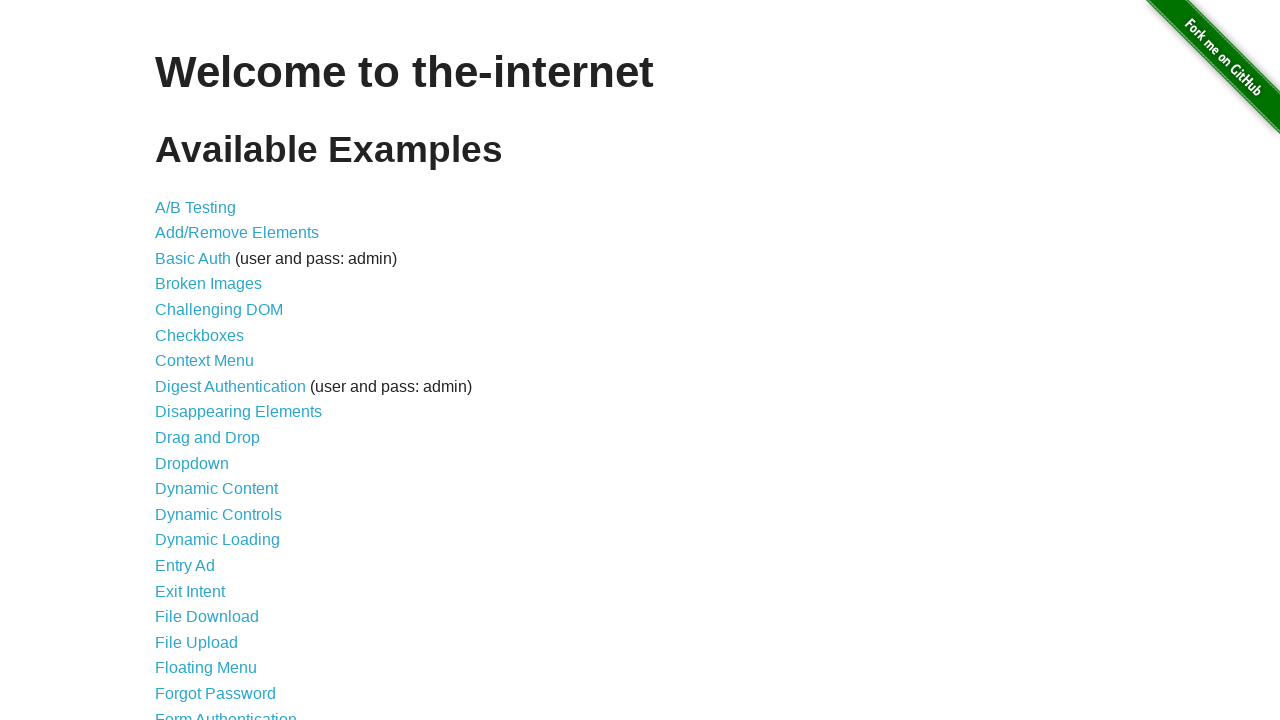

Scrolled down the page by 1000 pixels
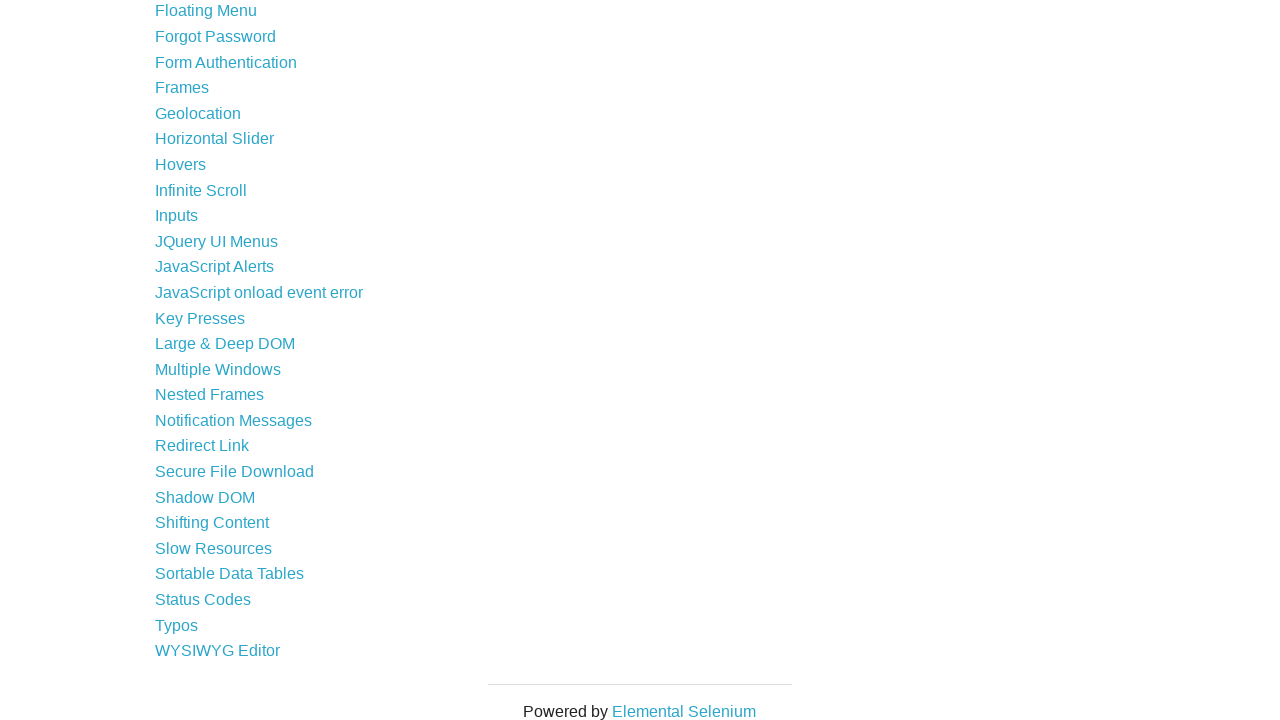

Clicked on Multiple Windows link at (218, 369) on a[href='/windows']
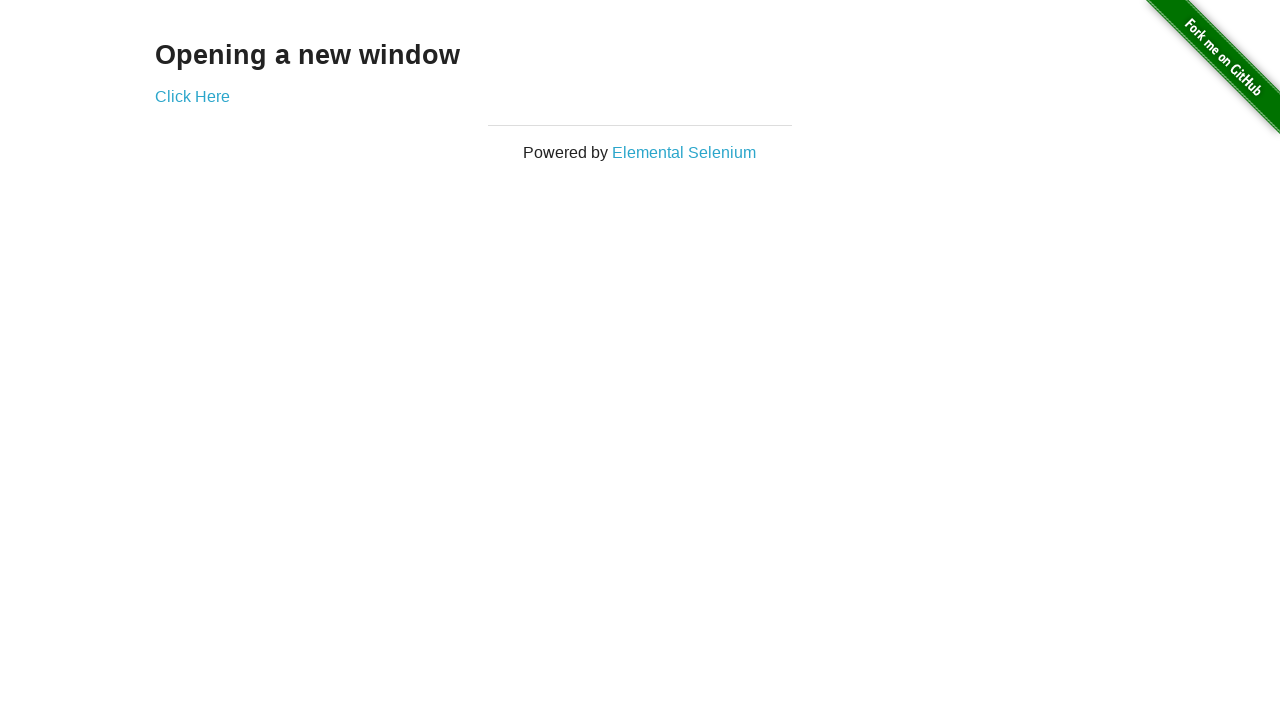

Clicked link to open new window at (192, 96) on a[href='/windows/new']
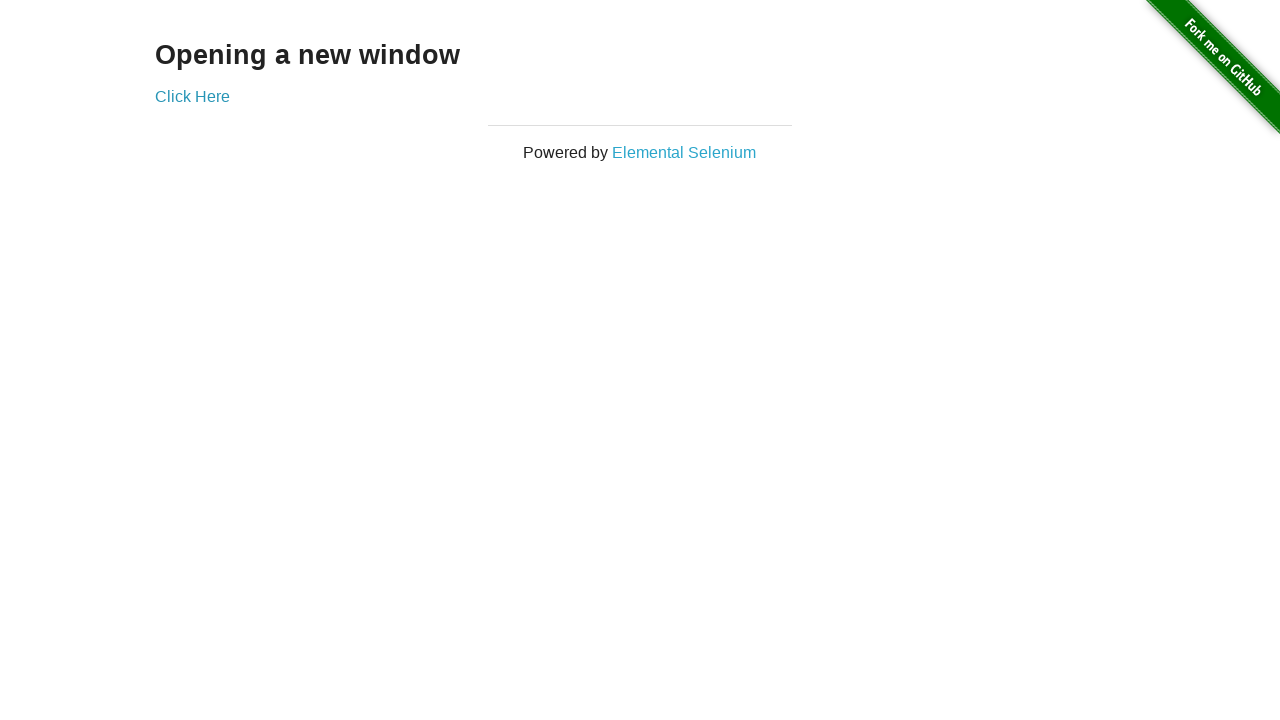

Captured new child window/page object
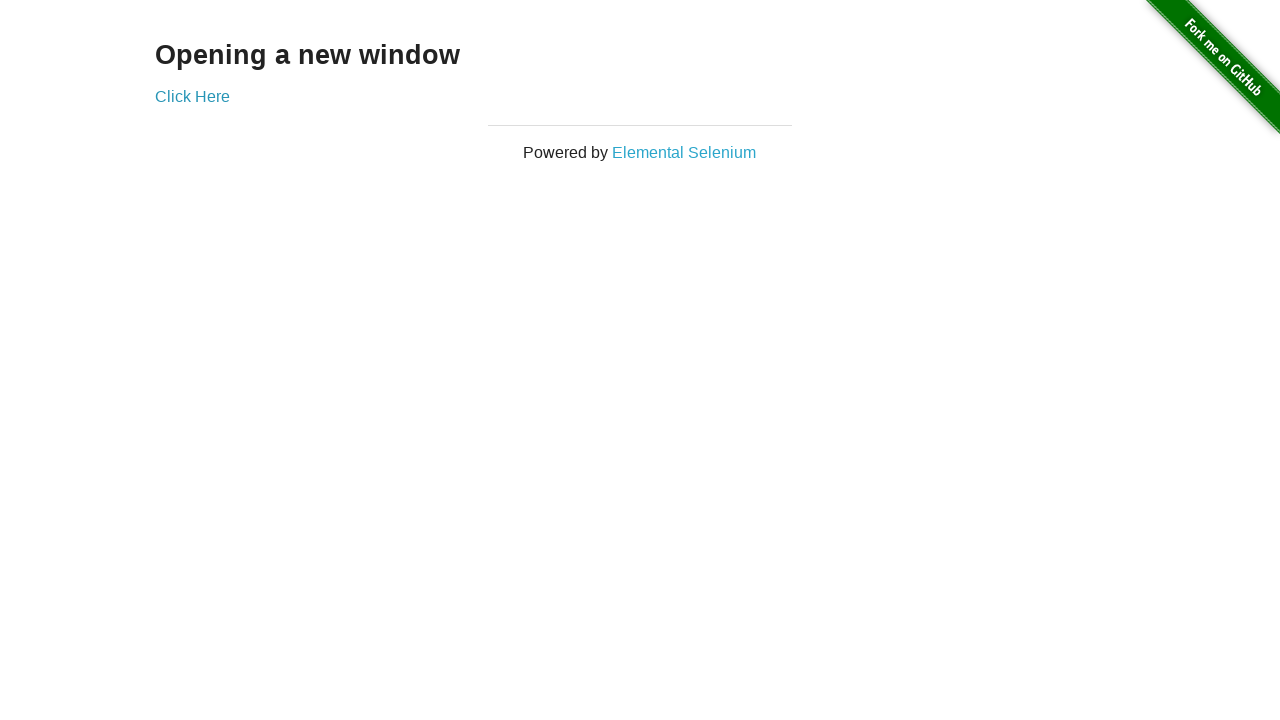

Waited for 'New Window' heading in child window
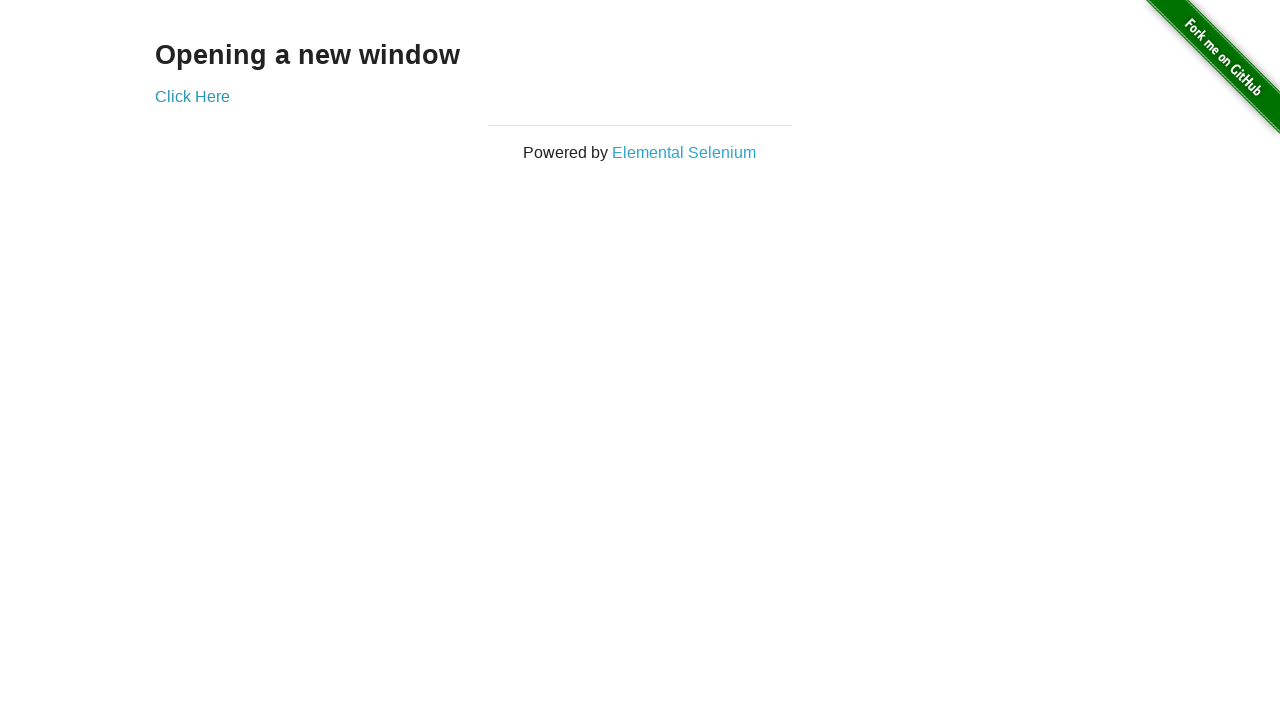

Retrieved text content 'New Window' from child window
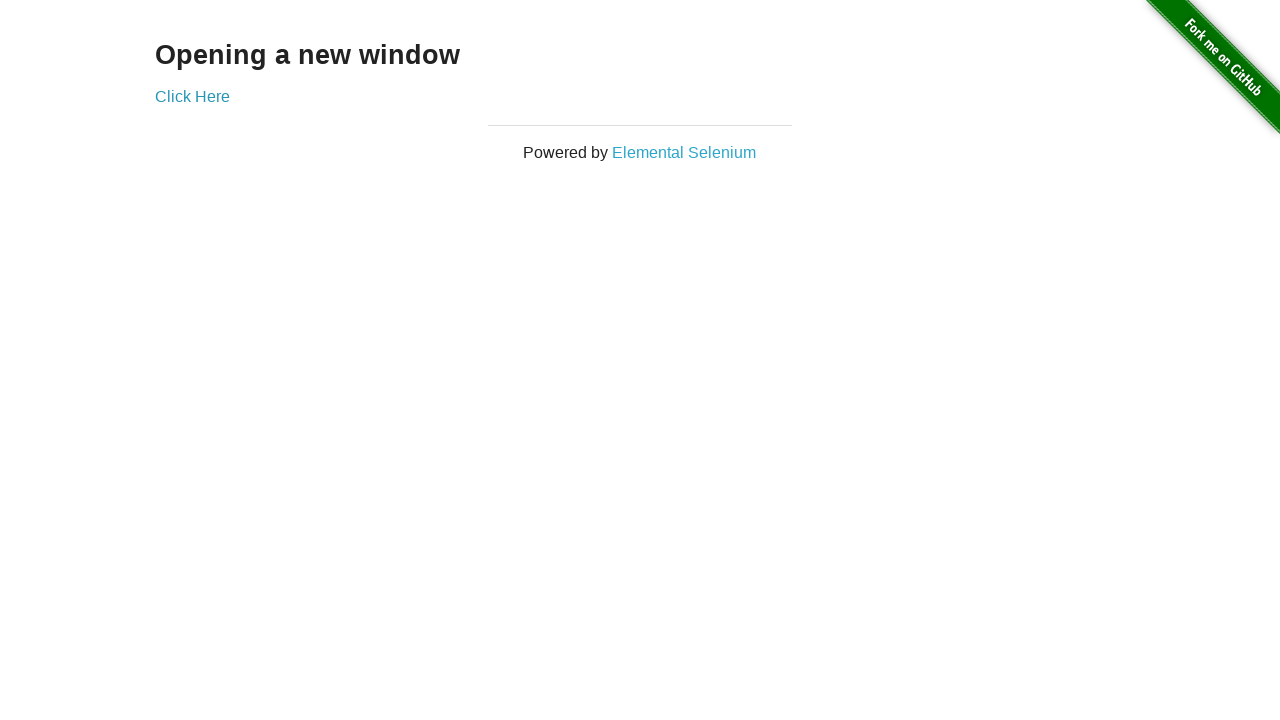

Waited for 'Opening a new window' heading in parent window
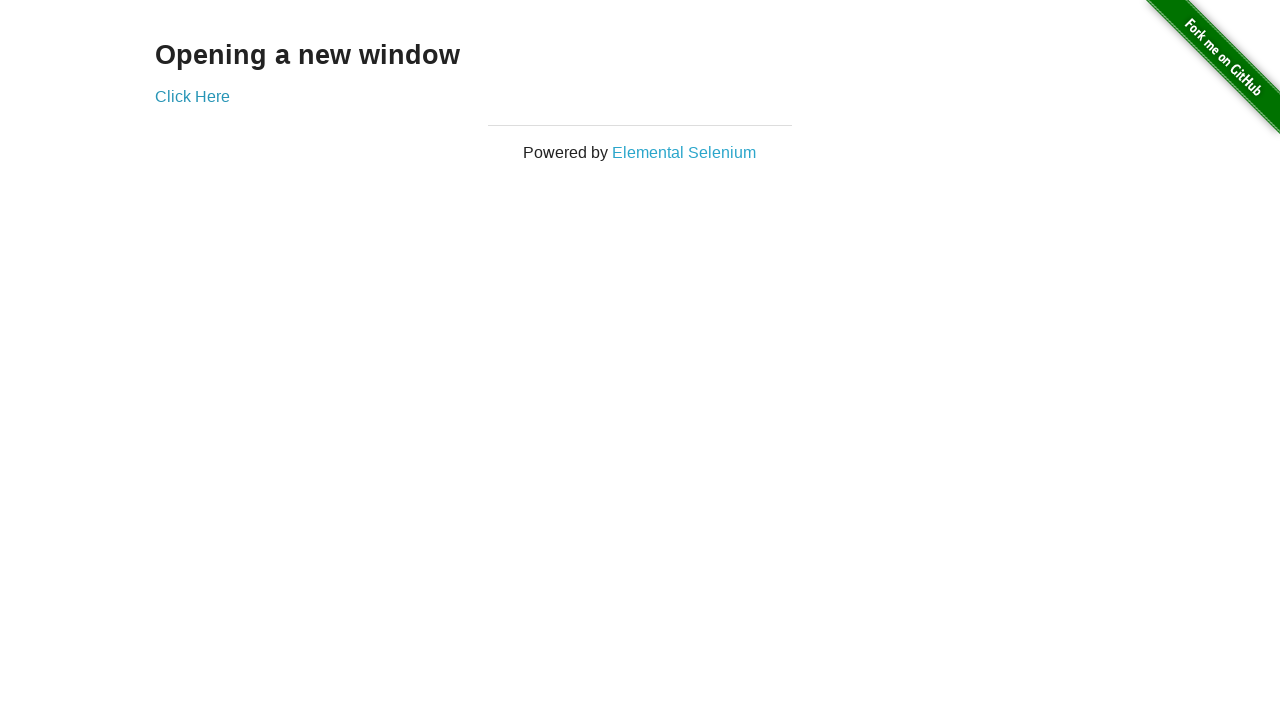

Retrieved text content 'Opening a new window' from parent window
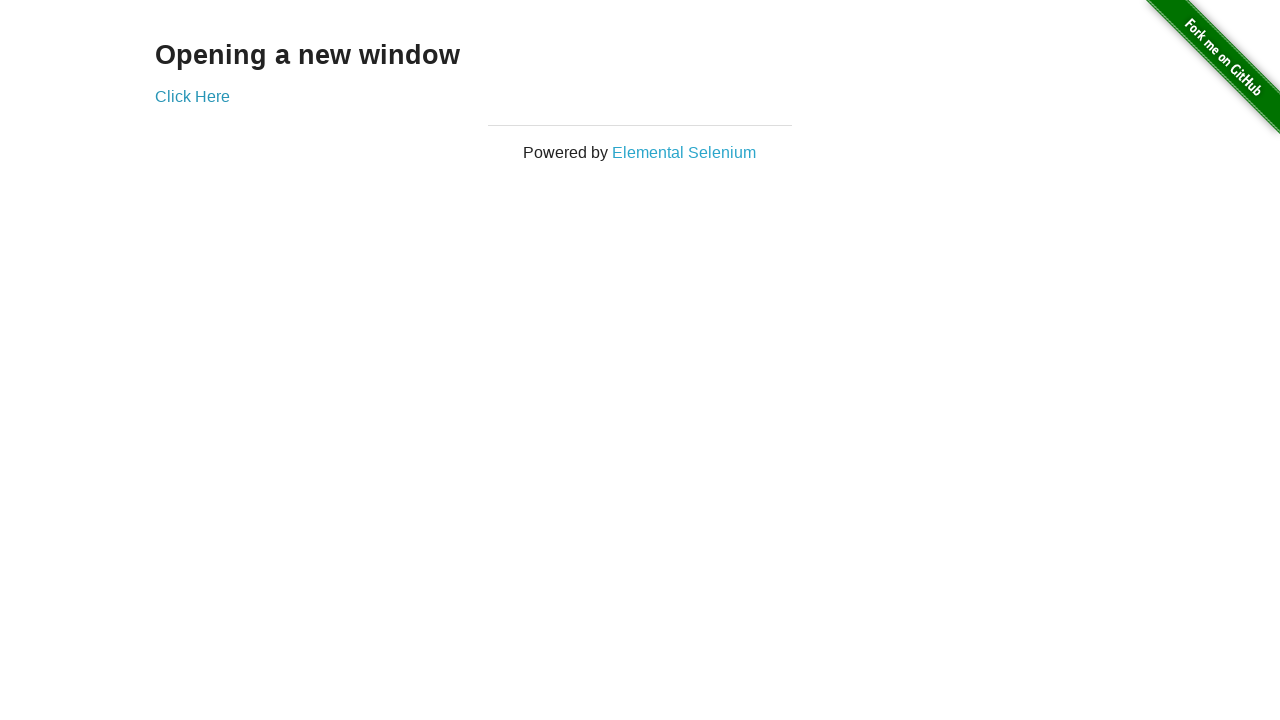

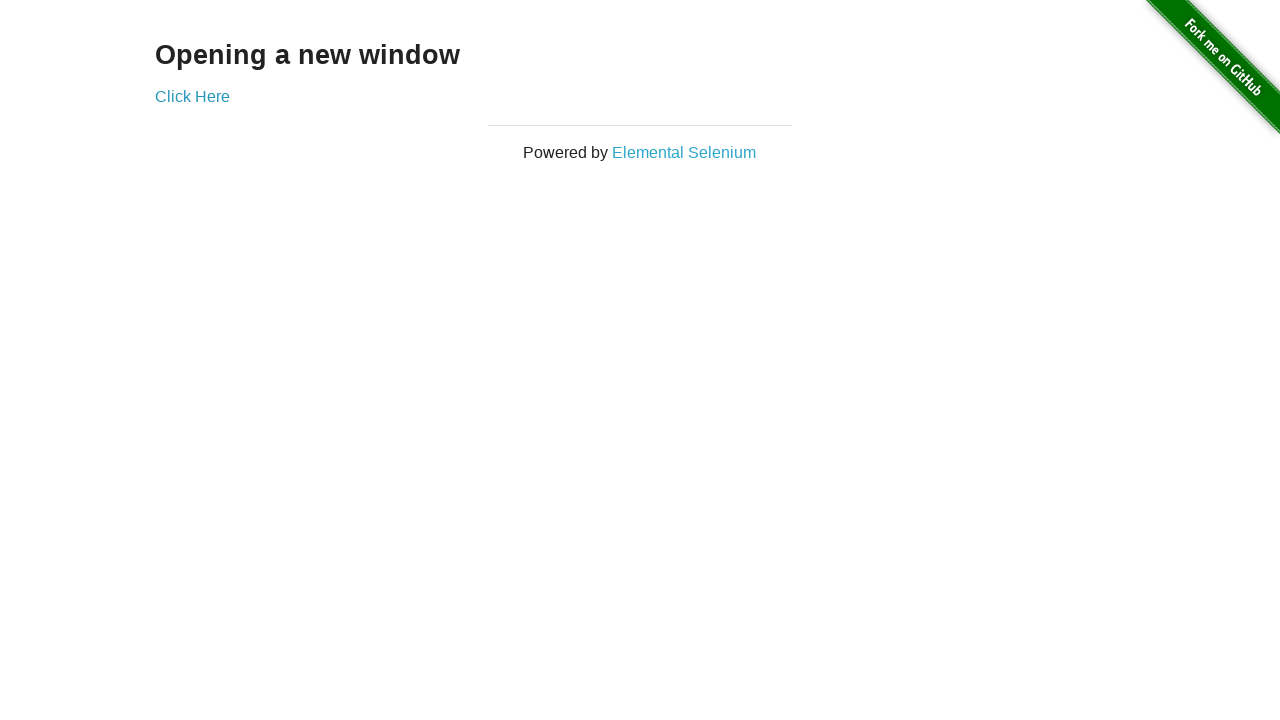